Tests visibility toggling of elements by clicking hide button and verifying element becomes hidden.

Starting URL: https://rahulshettyacademy.com/AutomationPractice/

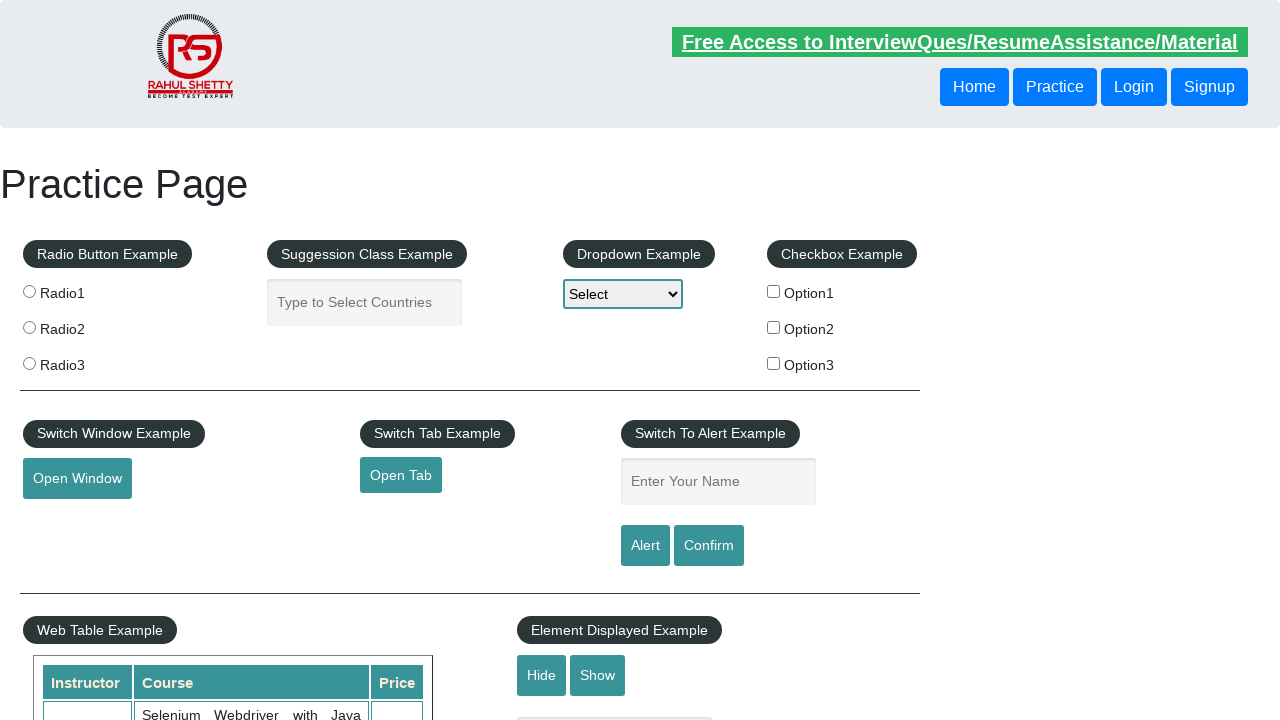

Waited for text element to be visible
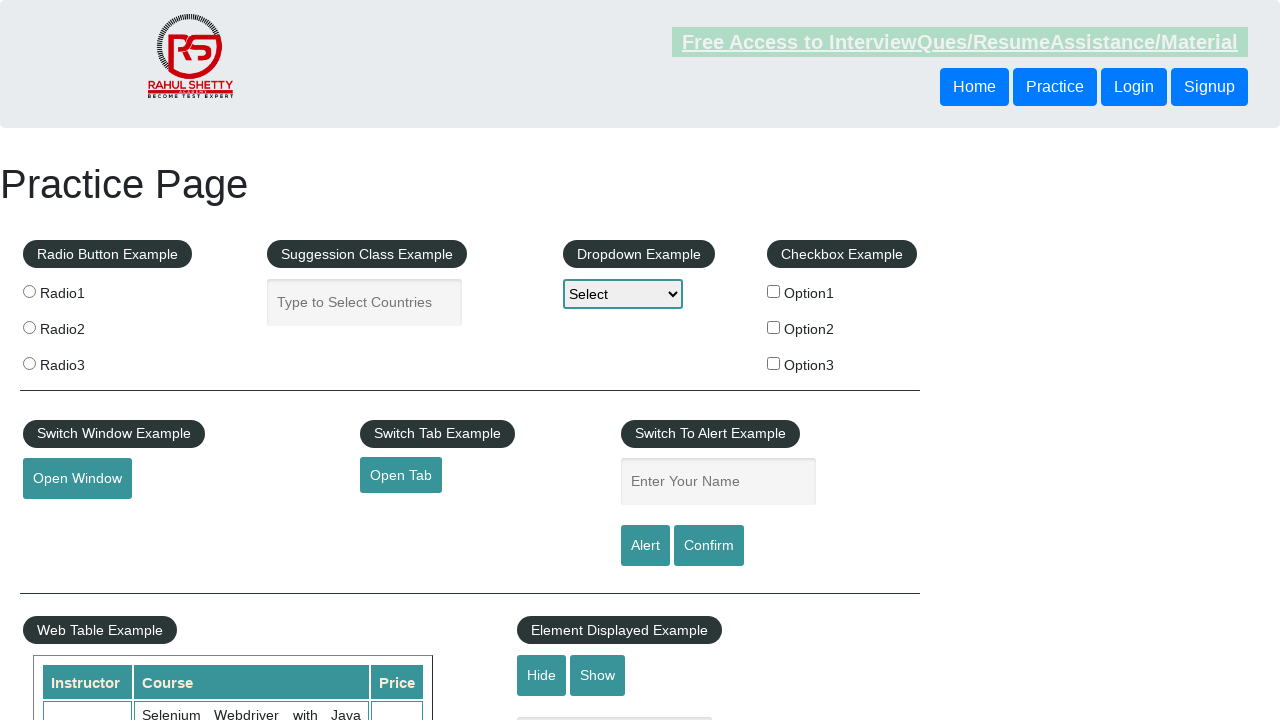

Clicked hide button to toggle visibility at (542, 675) on #hide-textbox
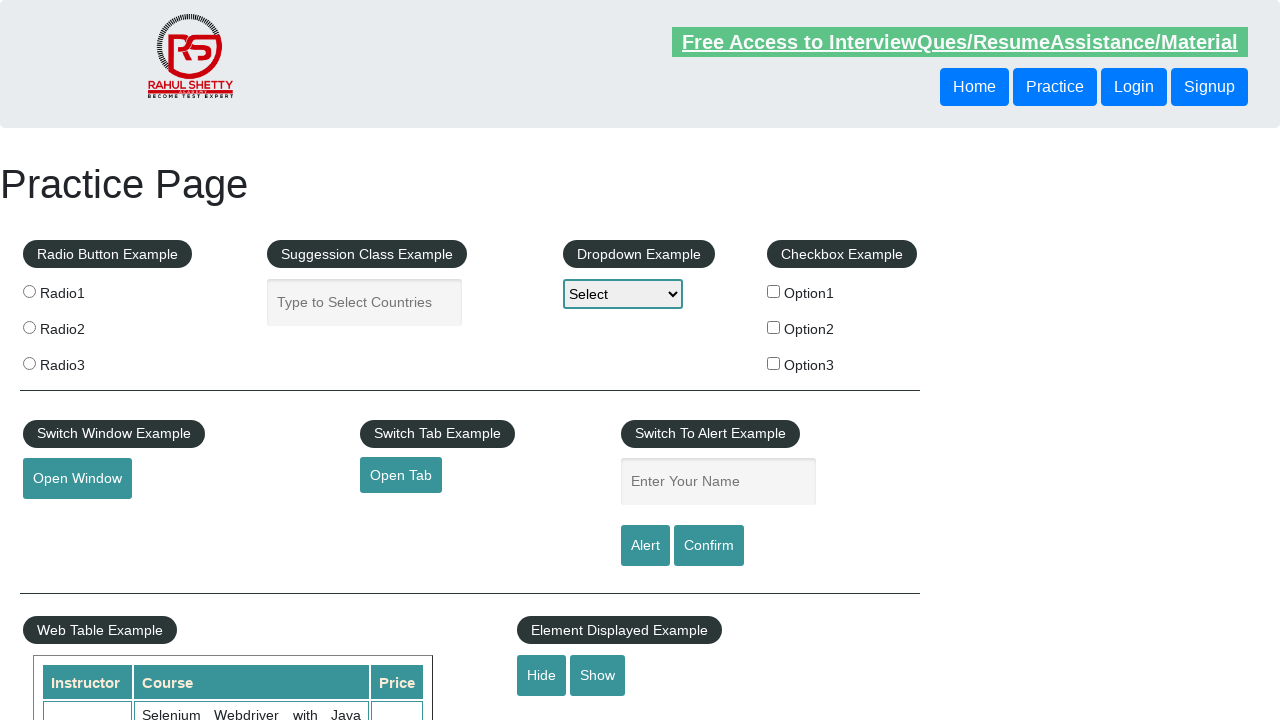

Verified text element is now hidden after clicking hide button
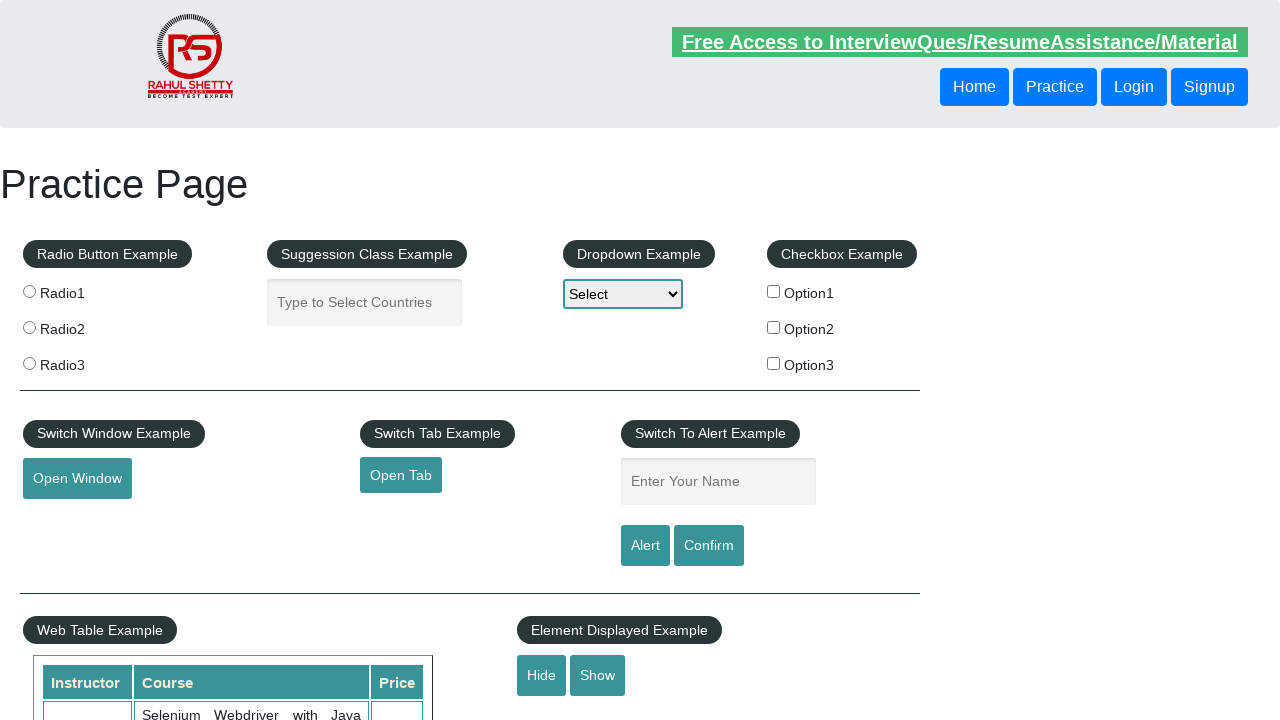

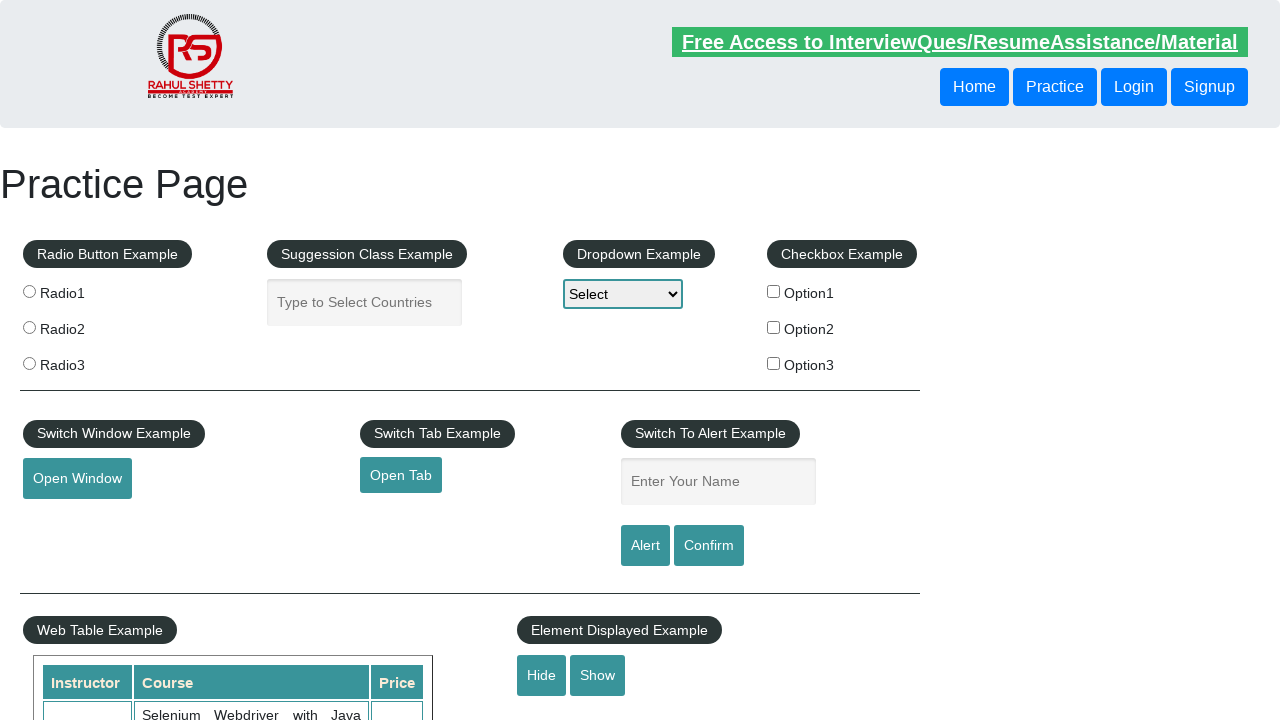